Tests the jQuery UI resizable widget by switching to an iframe and dragging the resize handle to resize an element by 150 pixels horizontally and 73 pixels vertically.

Starting URL: https://jqueryui.com/resizable/

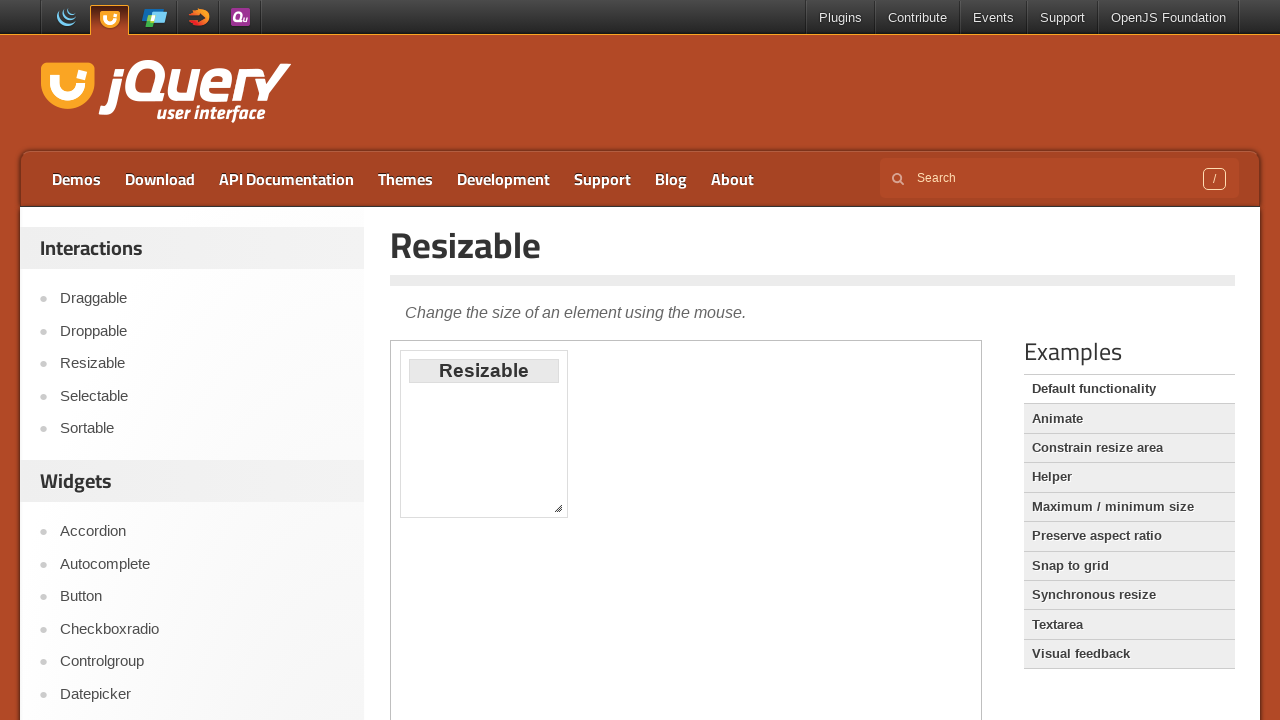

Located iframe containing resizable demo
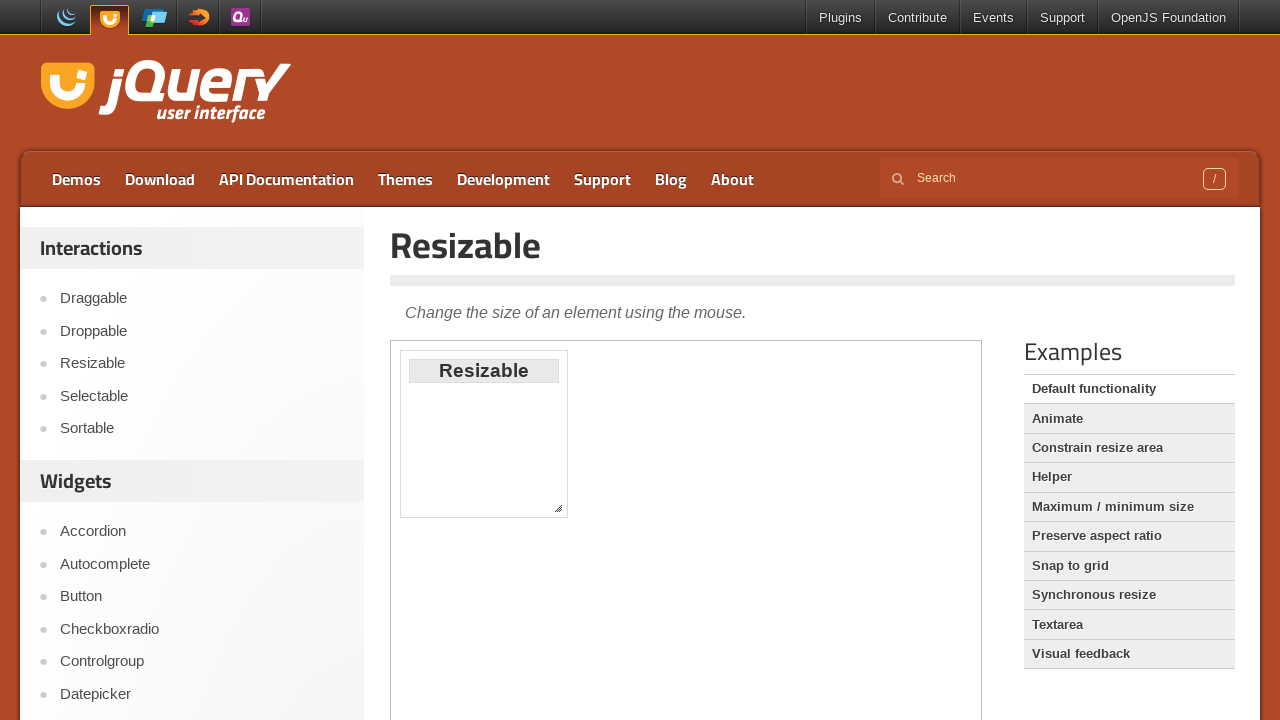

Located southeast resize handle element
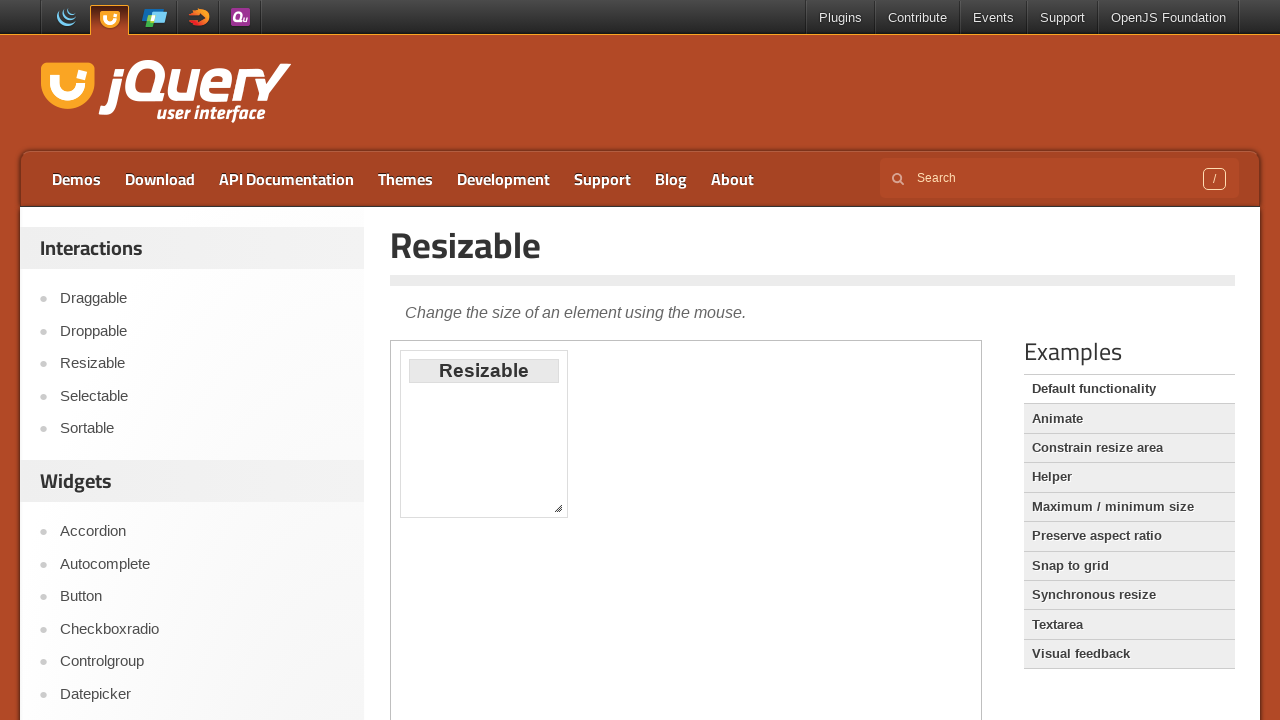

Resize handle became visible
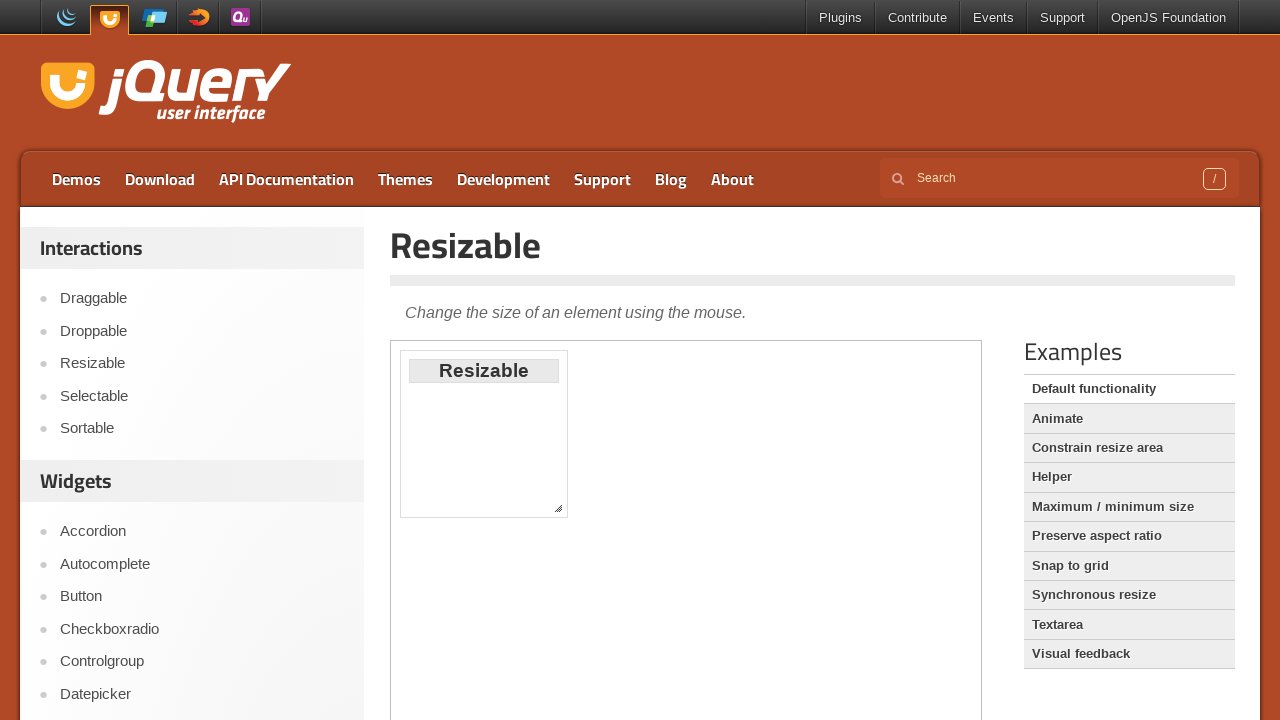

Retrieved bounding box of resize handle
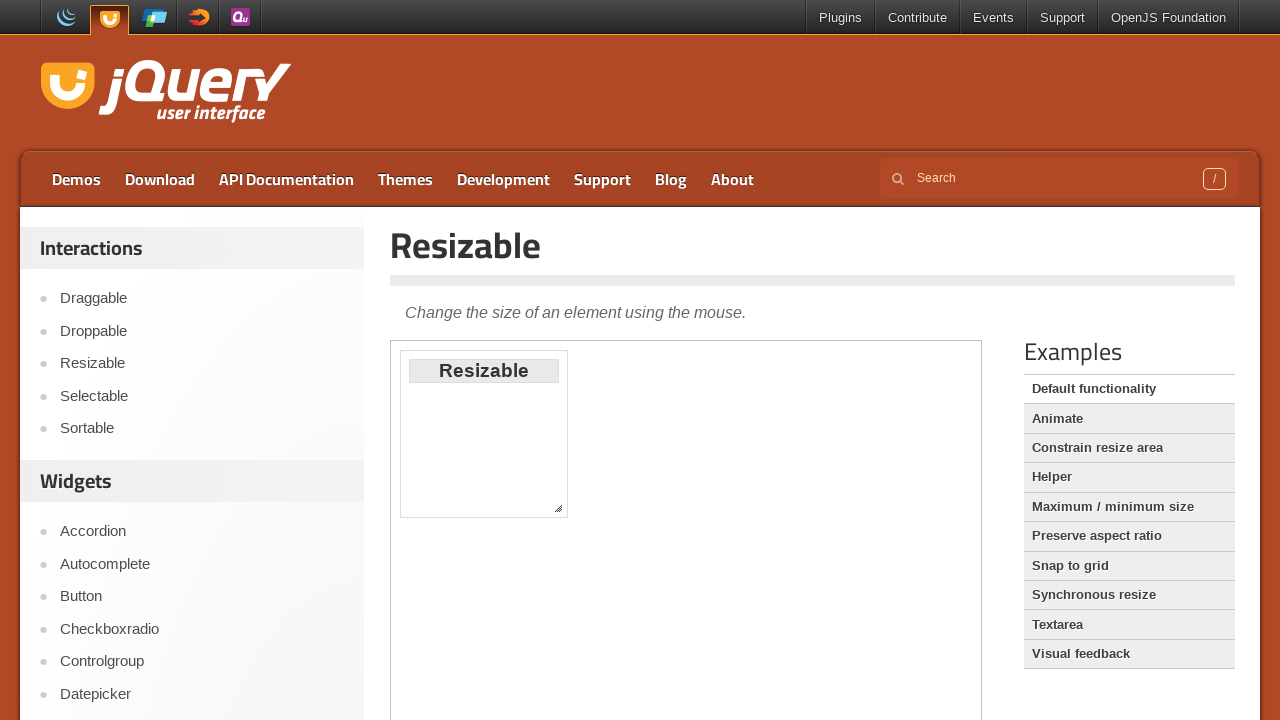

Moved mouse to center of resize handle at (558, 508)
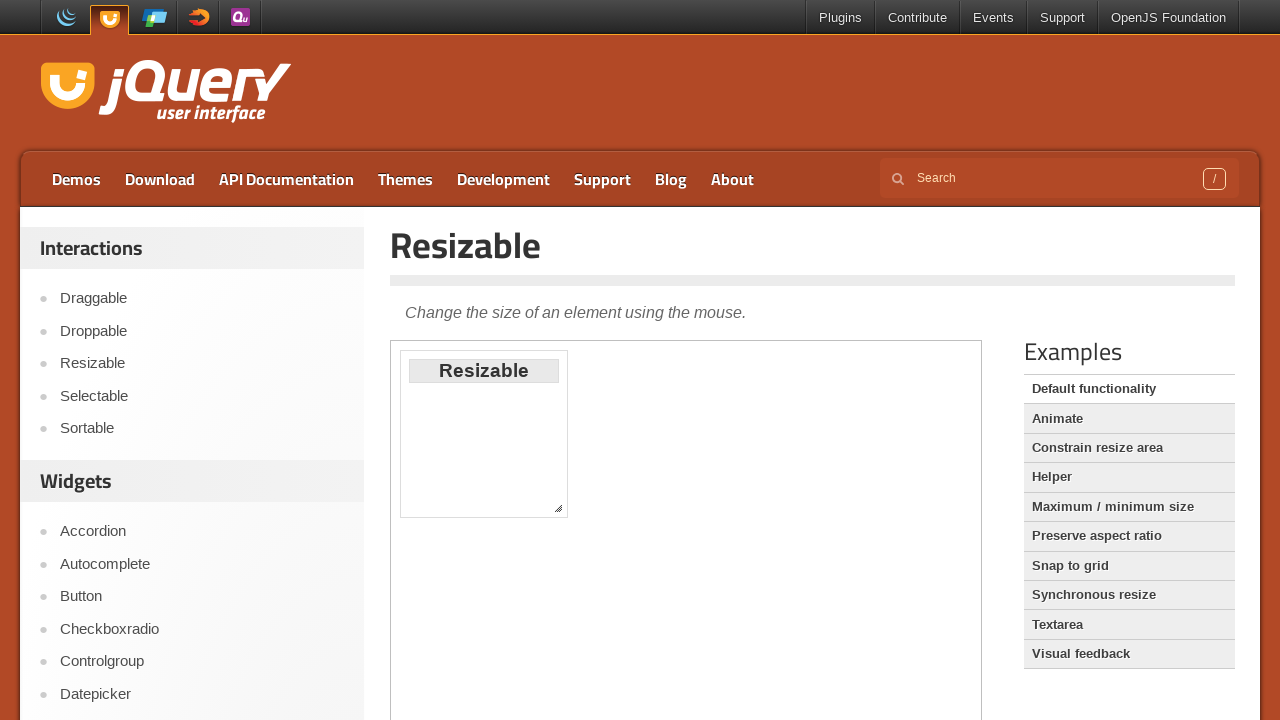

Mouse button pressed down on resize handle at (558, 508)
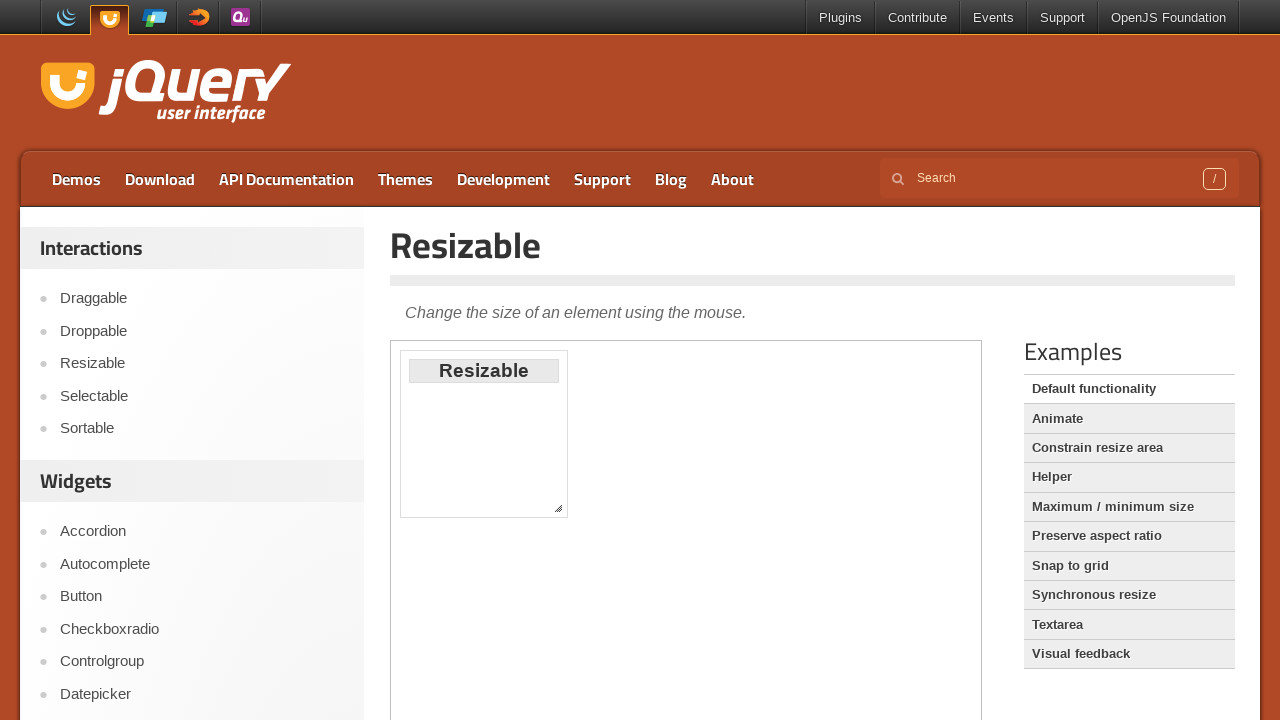

Dragged resize handle 150px horizontally and 73px vertically at (708, 581)
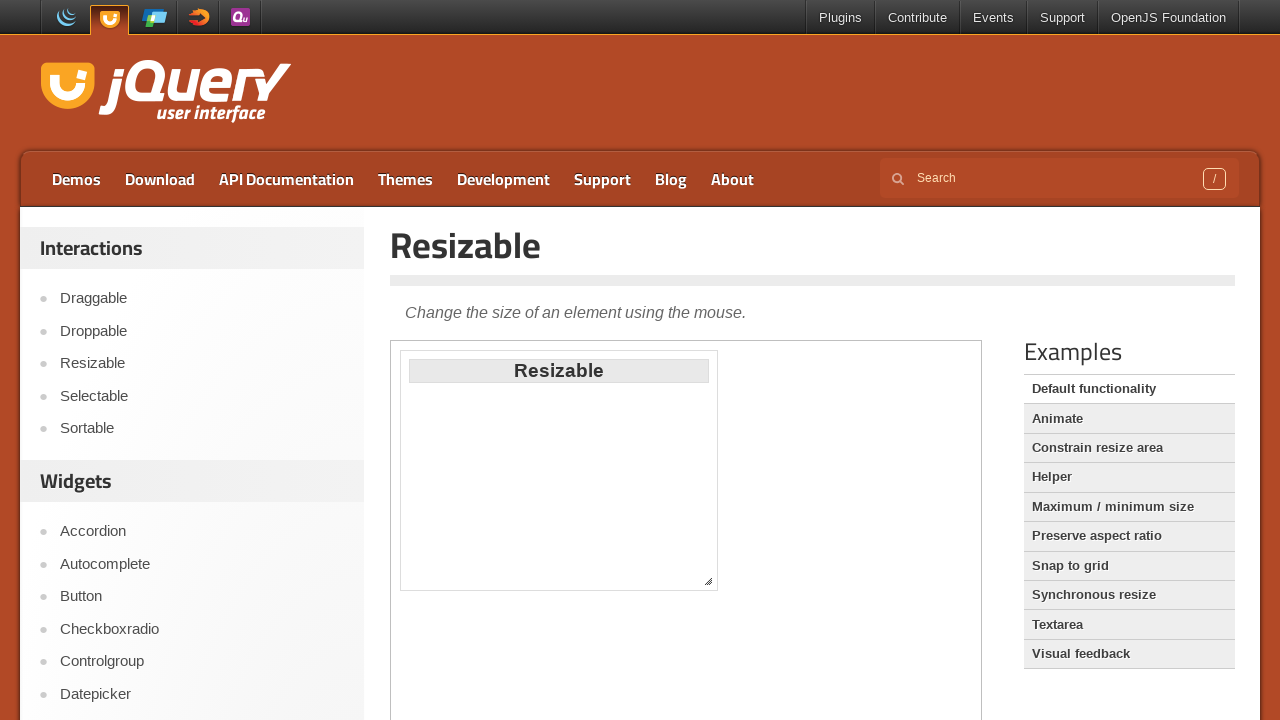

Mouse button released, element resized at (708, 581)
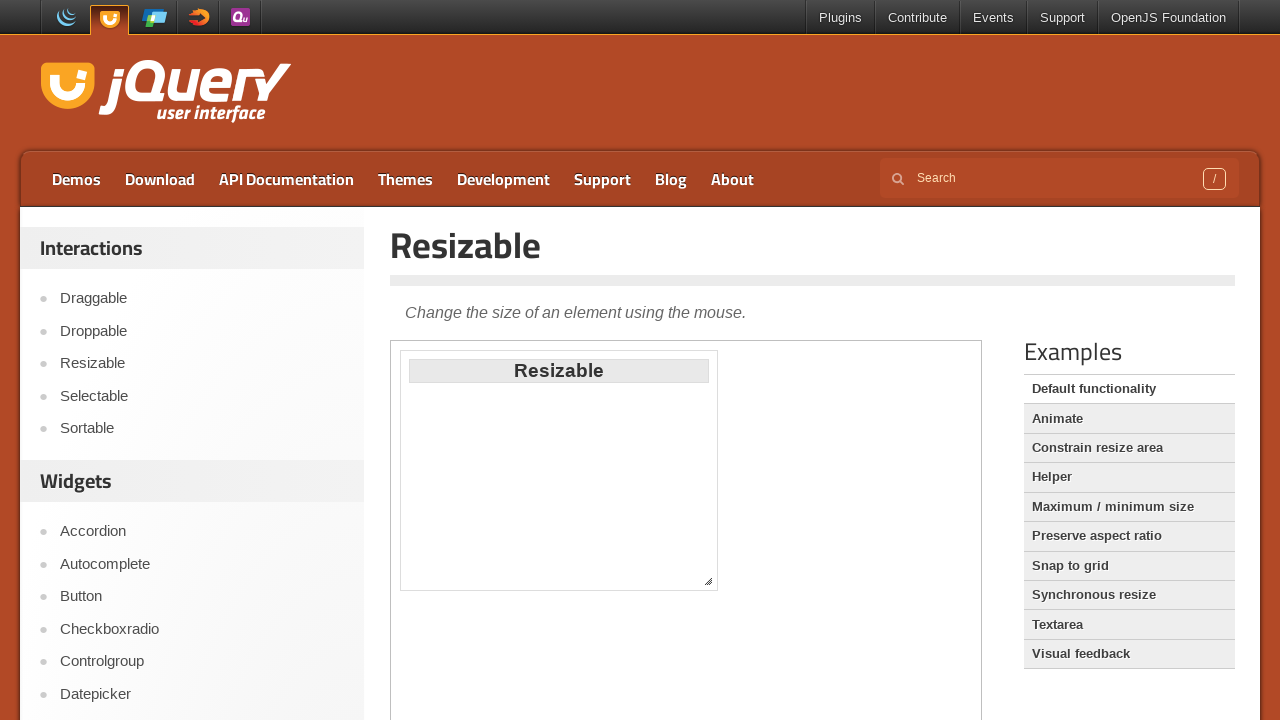

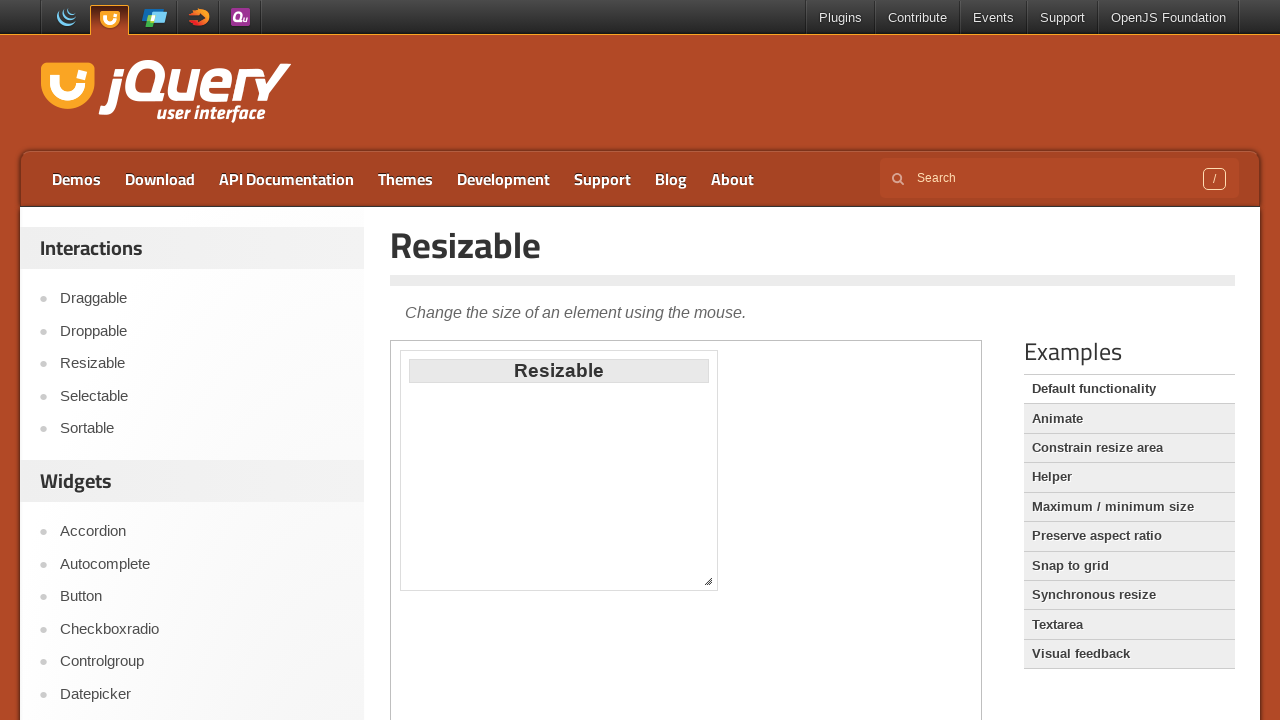